Clicks the prompt alert button, enters text, accepts the alert, and verifies the entered text is displayed

Starting URL: https://demoqa.com/alerts

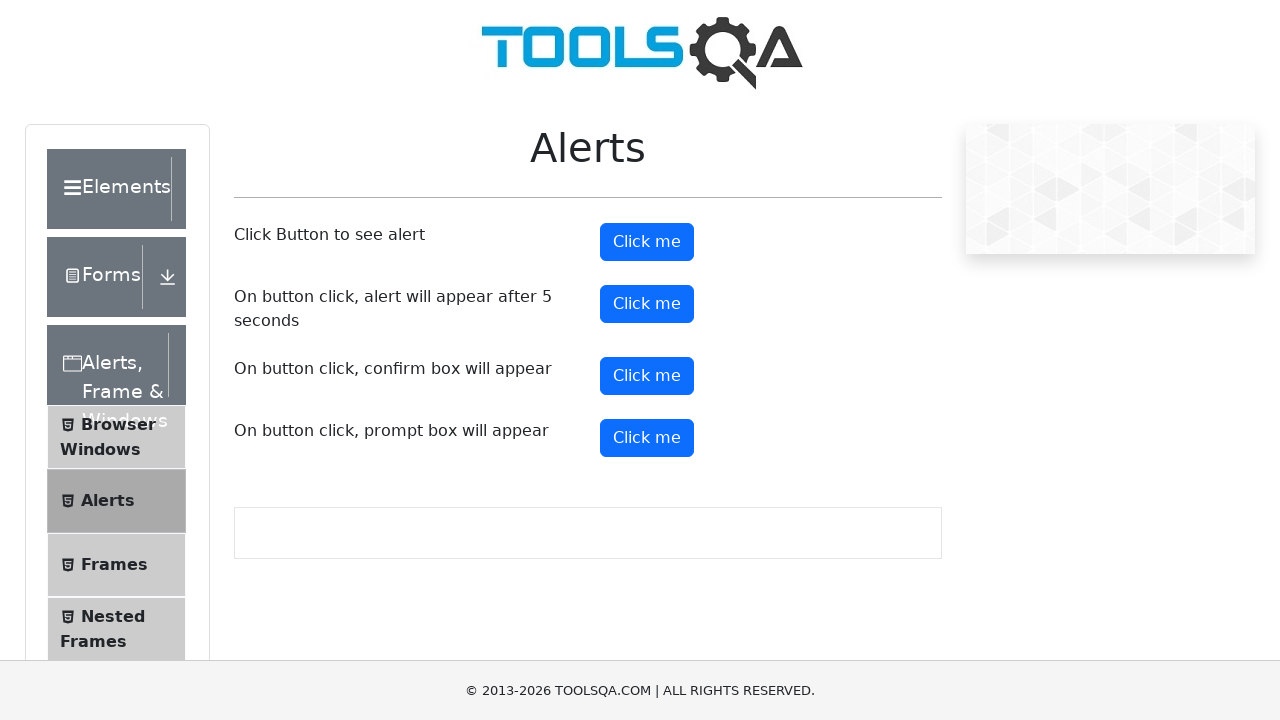

Set up dialog handler to accept prompt with text 'Playwright Testing'
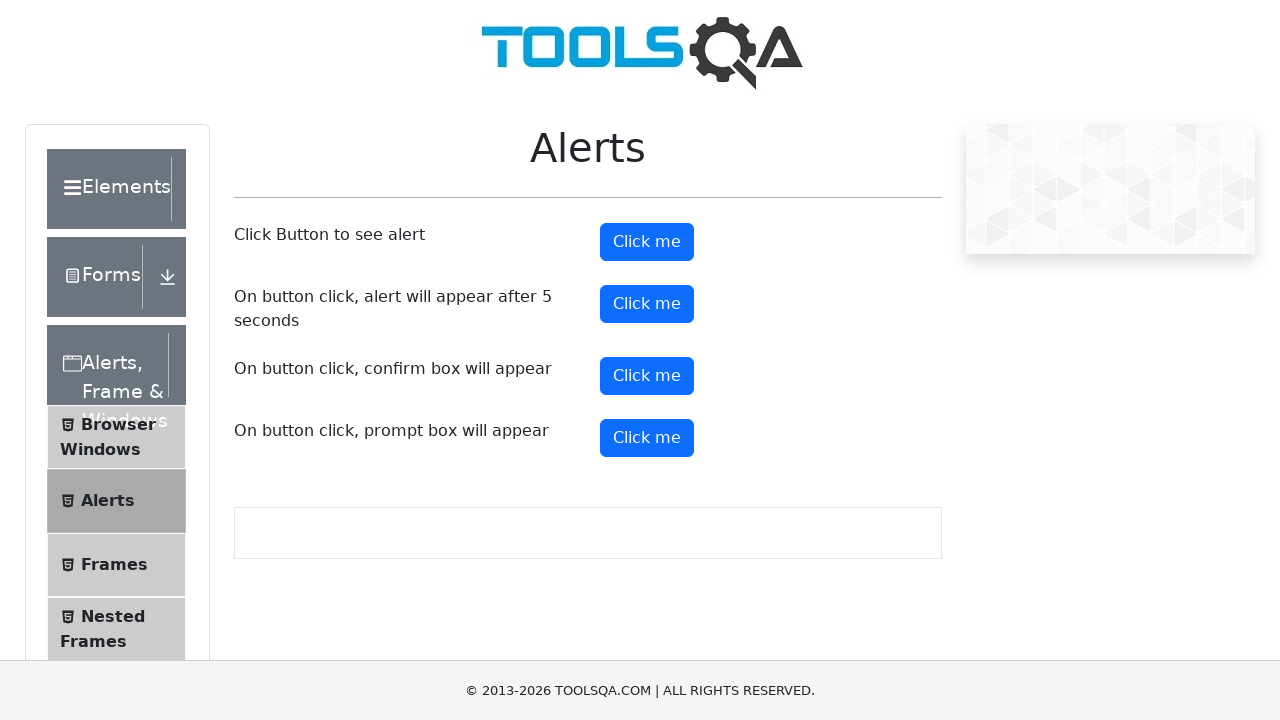

Clicked the prompt alert button at (647, 438) on #promtButton
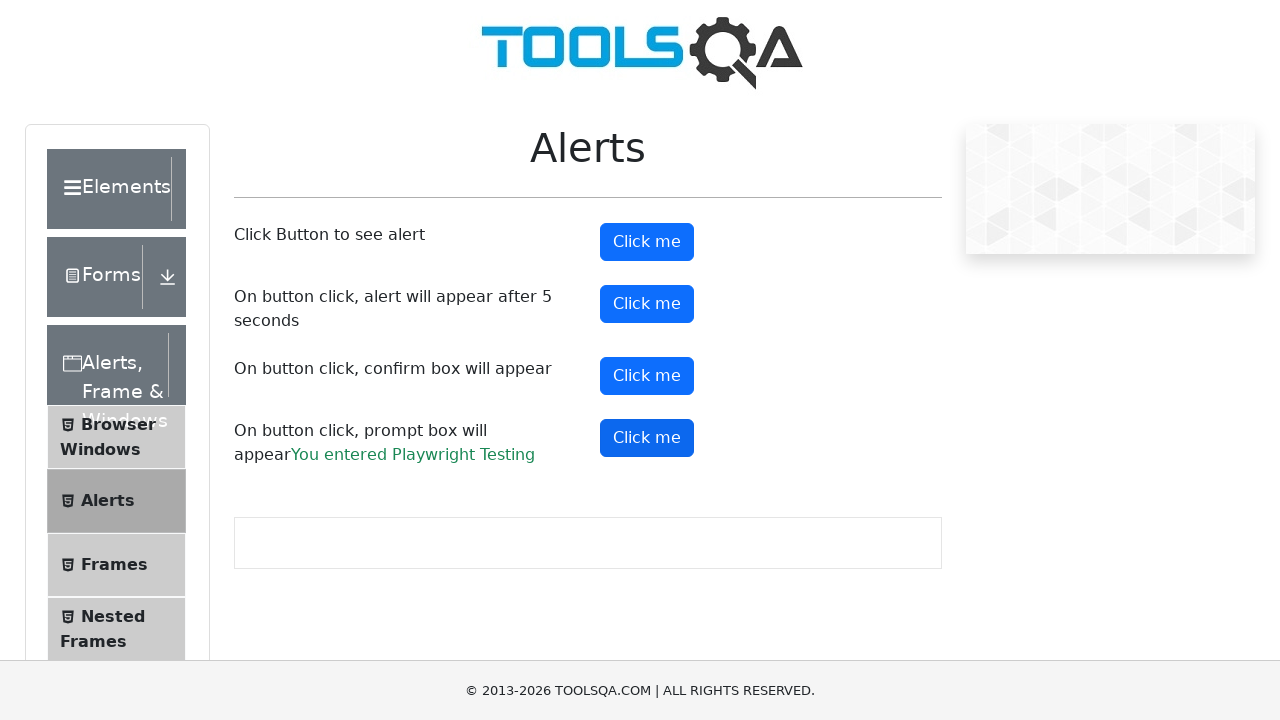

Prompt result element loaded
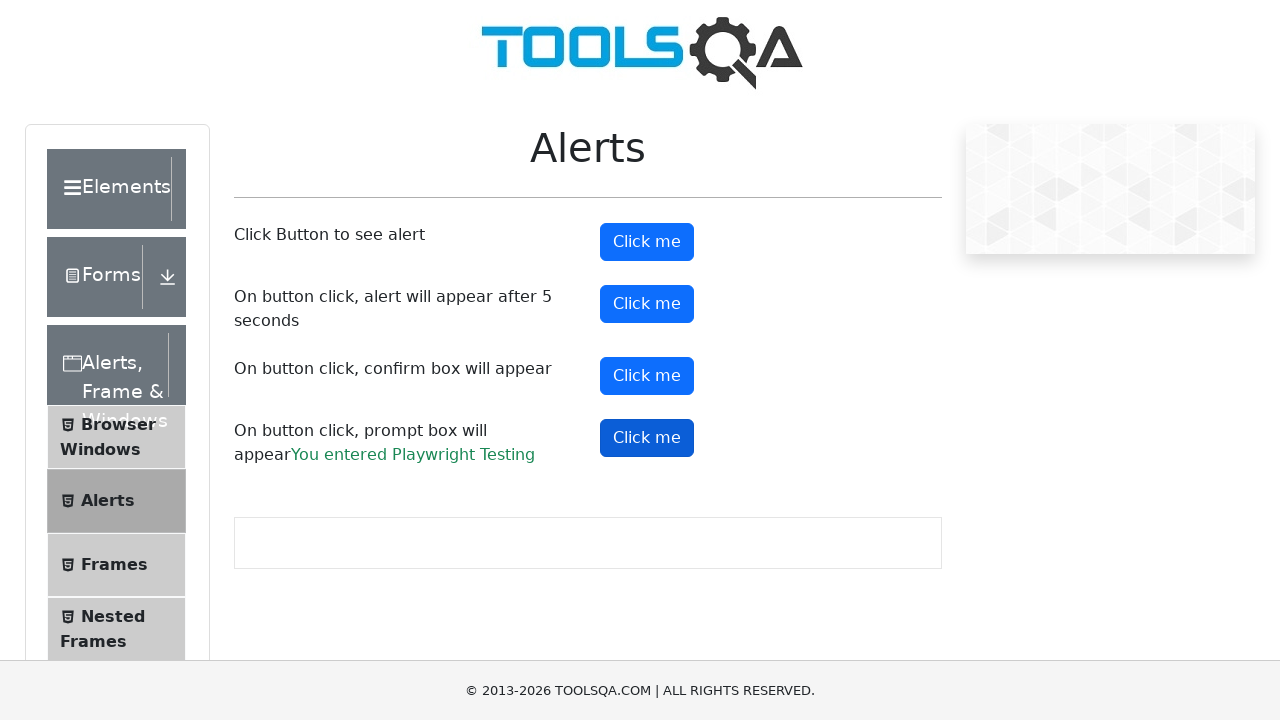

Retrieved text content from prompt result element
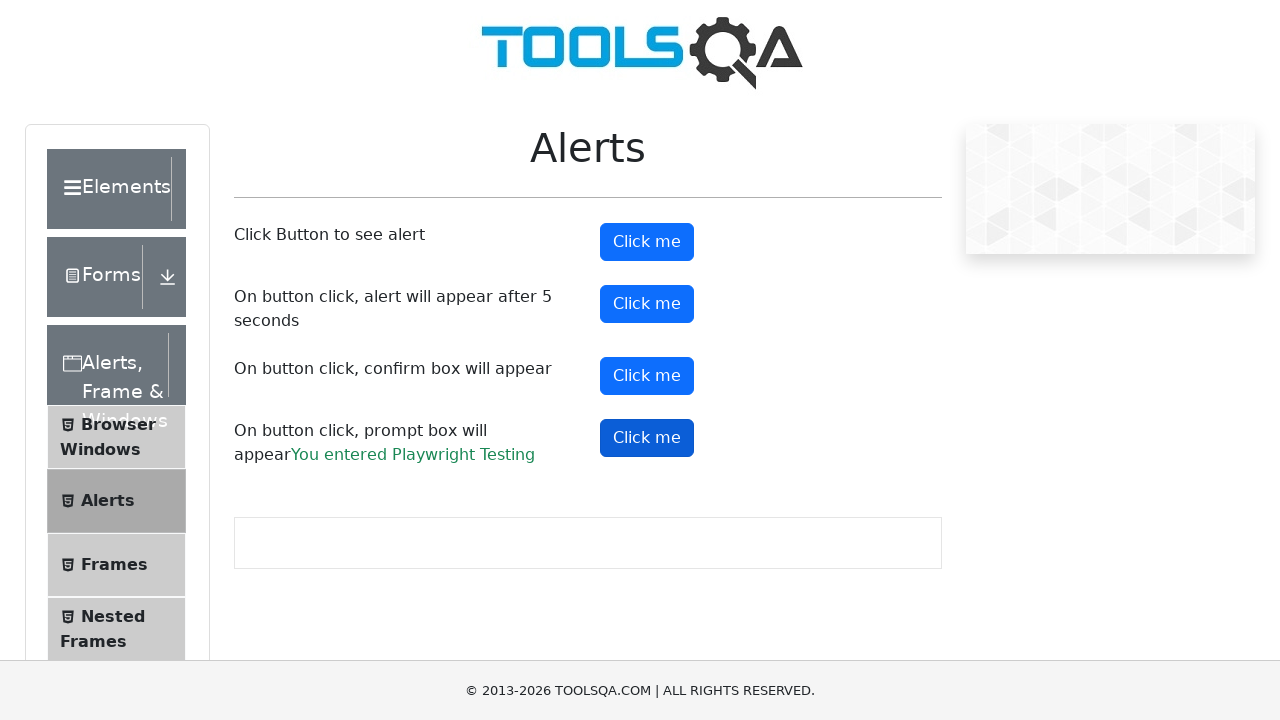

Verified that entered text 'You entered Playwright Testing' is displayed correctly
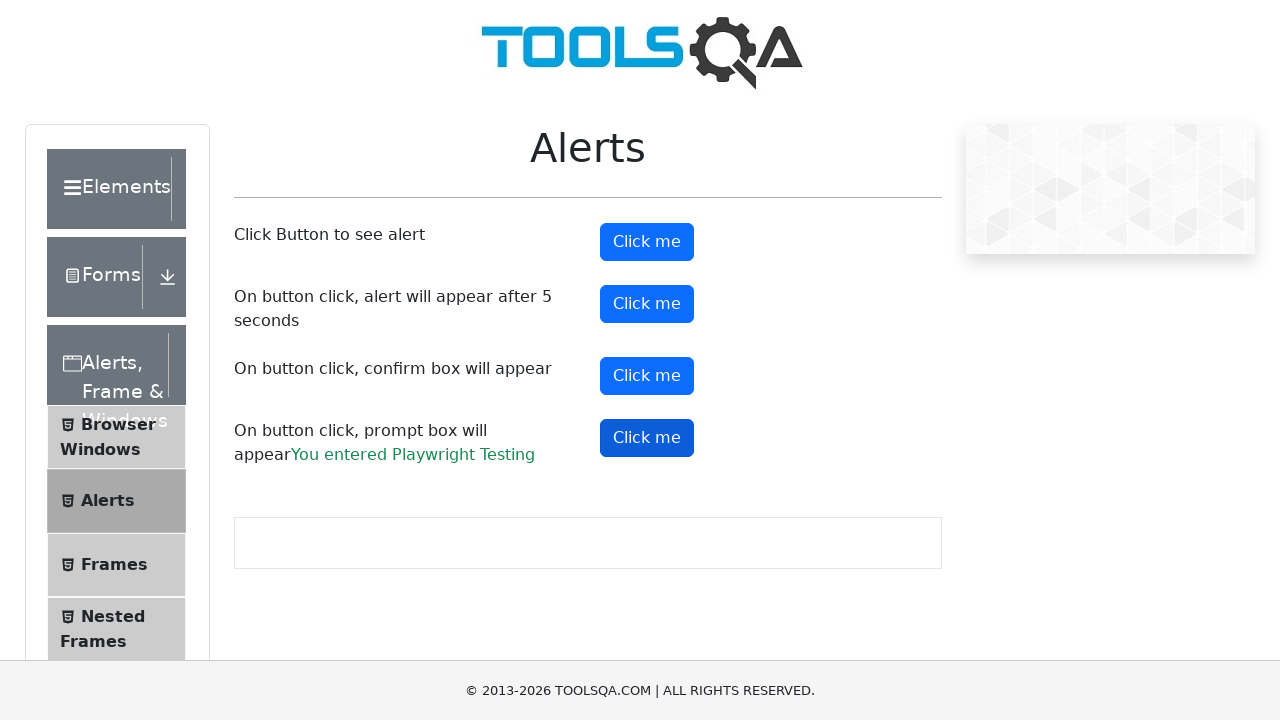

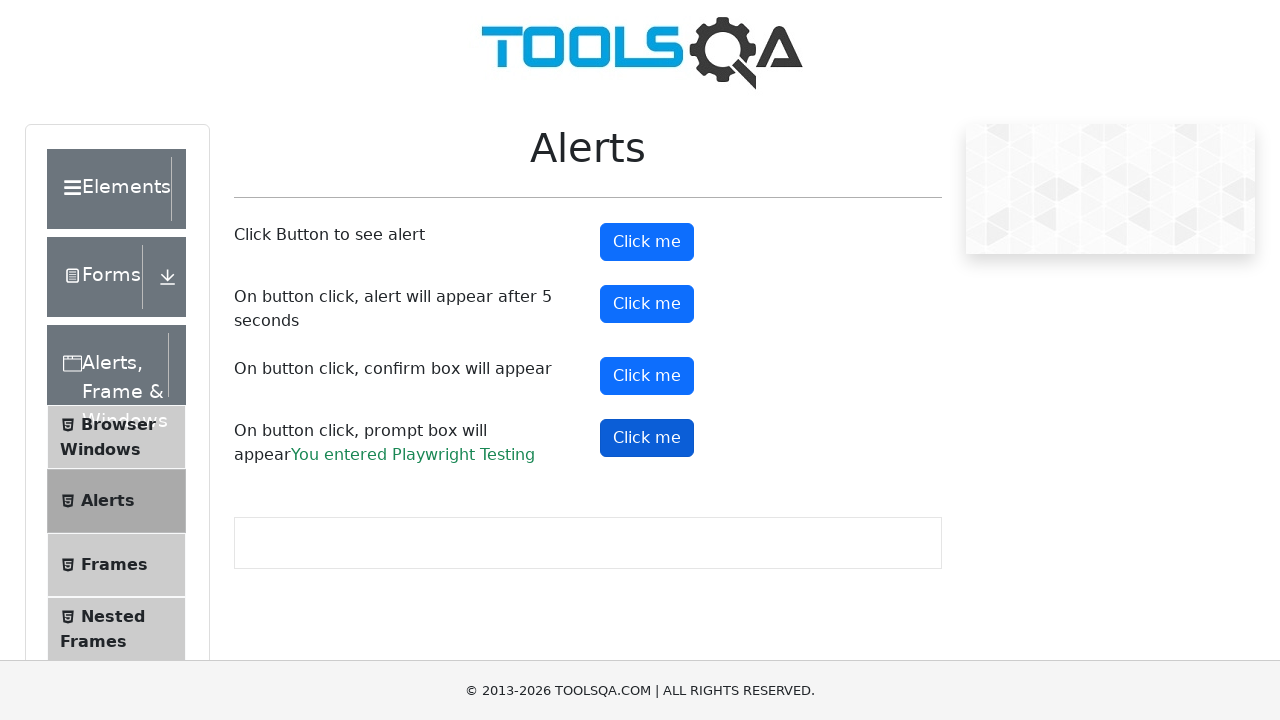